Tests the FAQ dropdown list functionality on a scooter rental website by clicking on each question and verifying the corresponding answer is displayed. Covers 8 different FAQ items.

Starting URL: https://qa-scooter.praktikum-services.ru/

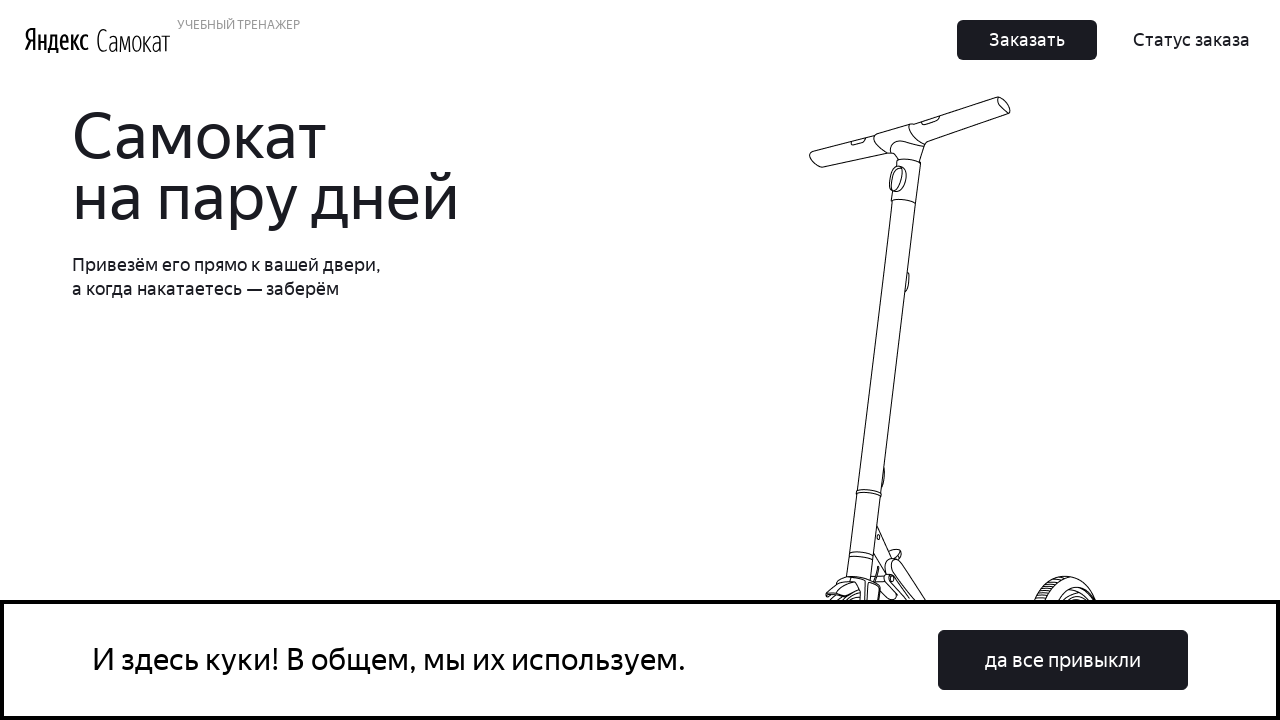

Scrolled to FAQ question: 'Сколько это стоит? И как оплатить?'
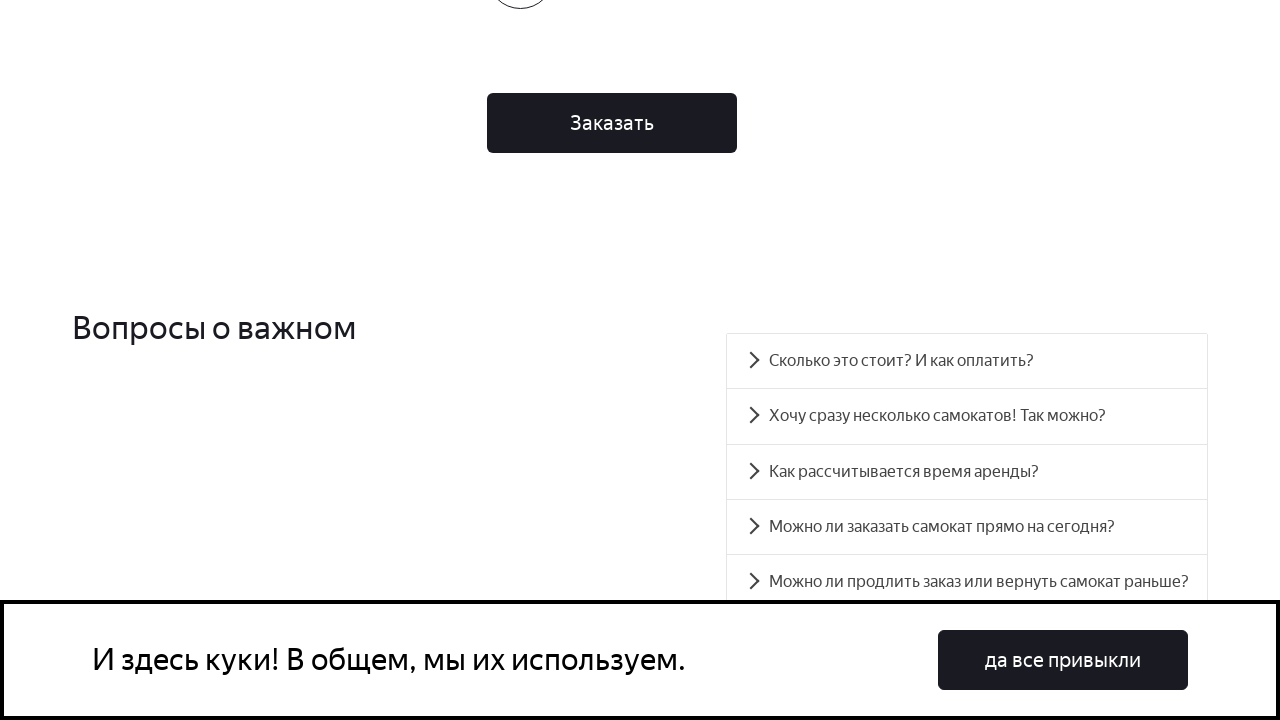

Clicked FAQ question to expand dropdown: 'Сколько это стоит? И как оплатить?' at (967, 361) on xpath=//div[text()='Сколько это стоит? И как оплатить?']
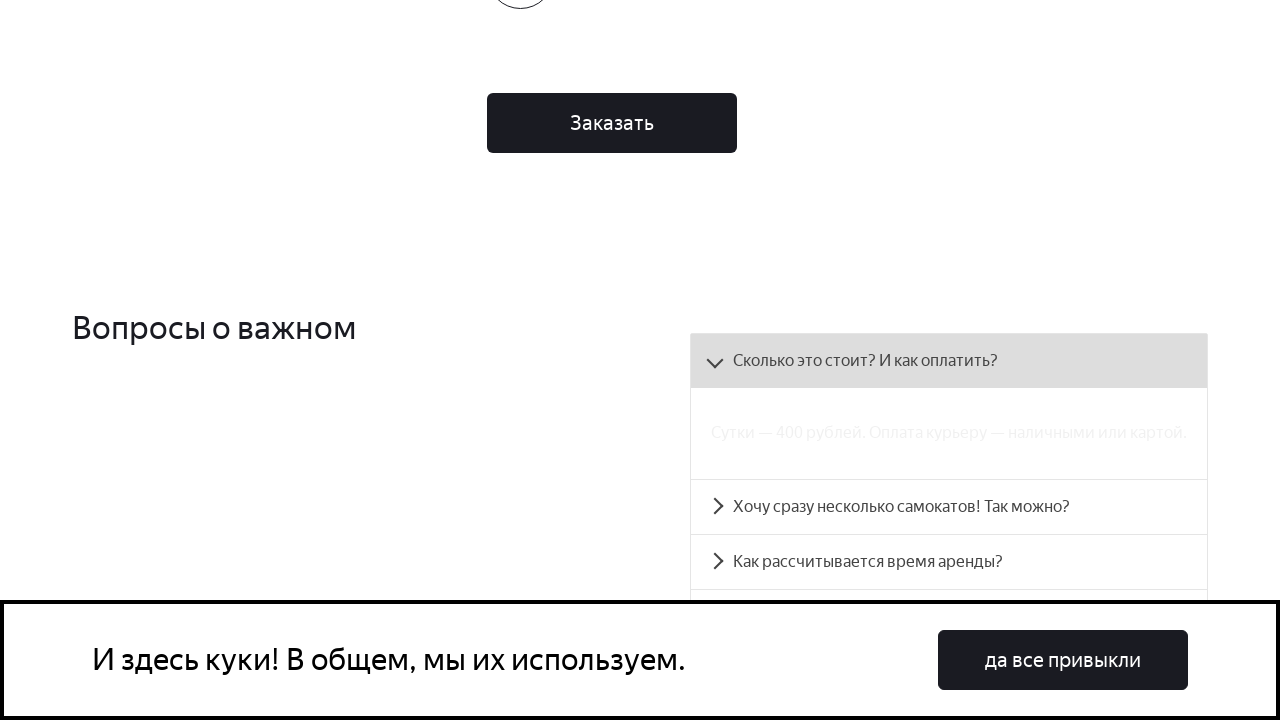

FAQ answer appeared and is visible: 'Сутки — 400 рублей. Оплата курьеру — наличными или...'
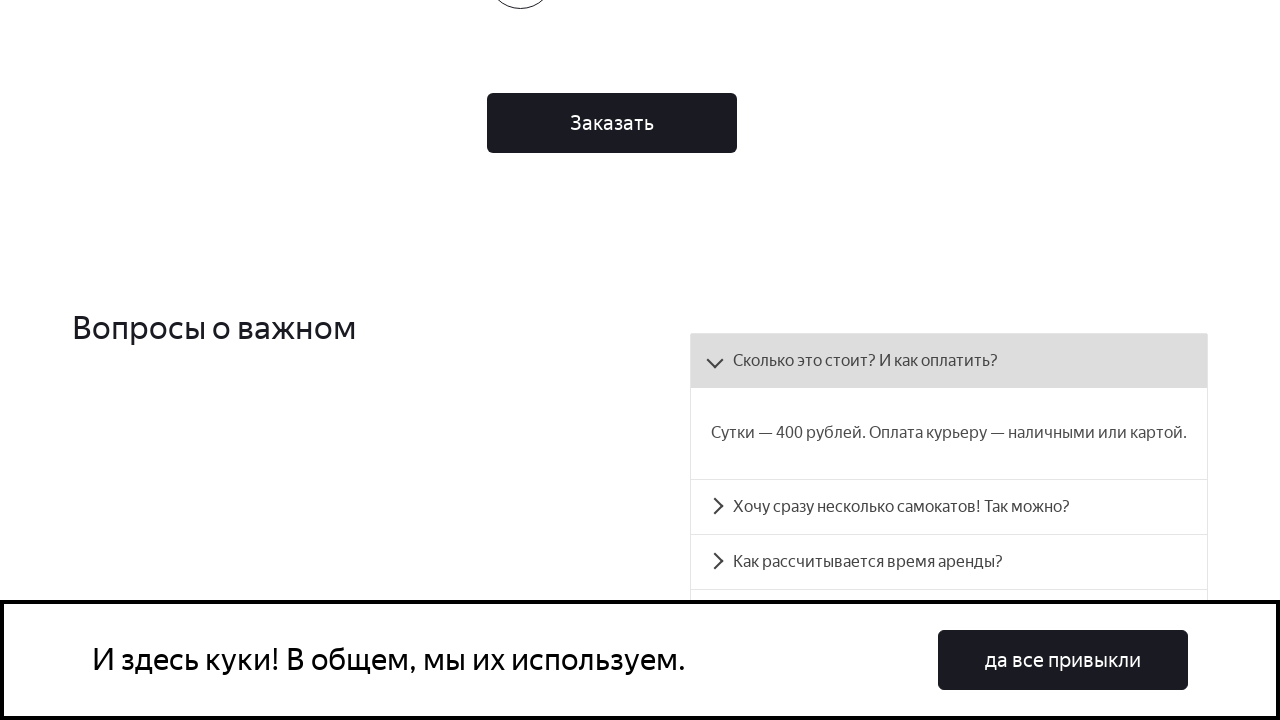

Scrolled to FAQ question: 'Хочу сразу несколько самокатов! Так можно?'
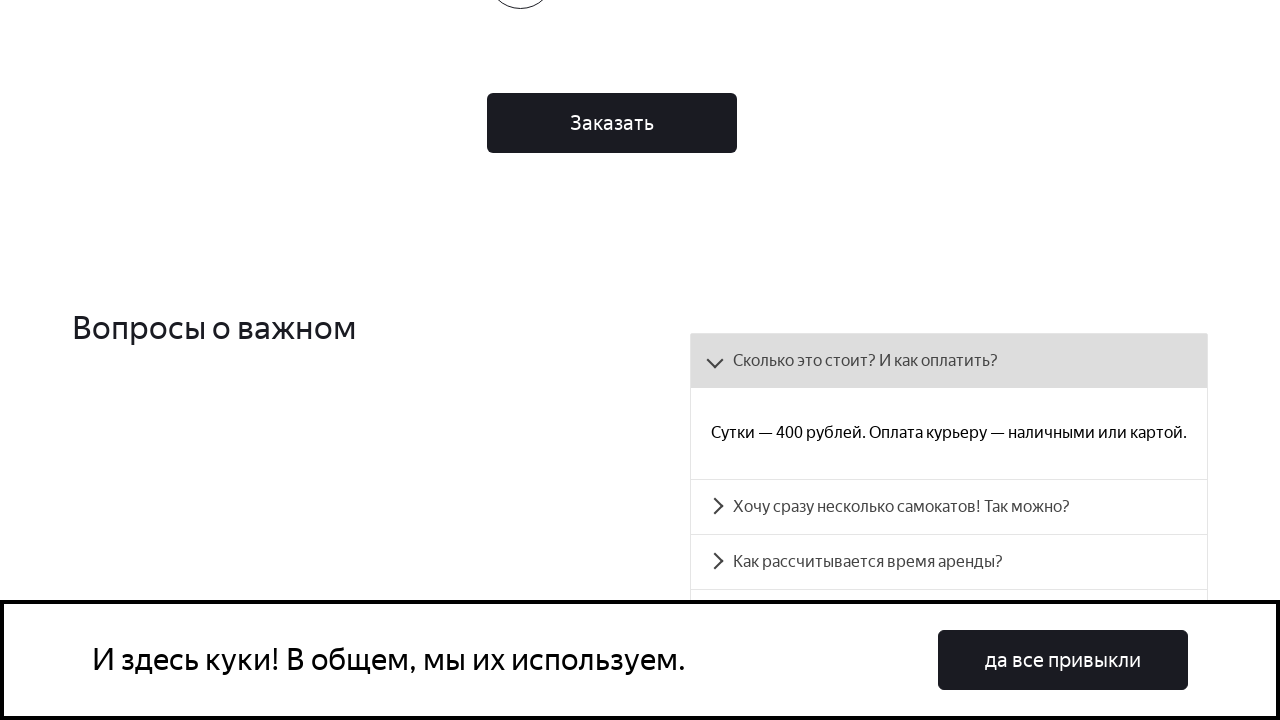

Clicked FAQ question to expand dropdown: 'Хочу сразу несколько самокатов! Так можно?' at (949, 507) on xpath=//div[text()='Хочу сразу несколько самокатов! Так можно?']
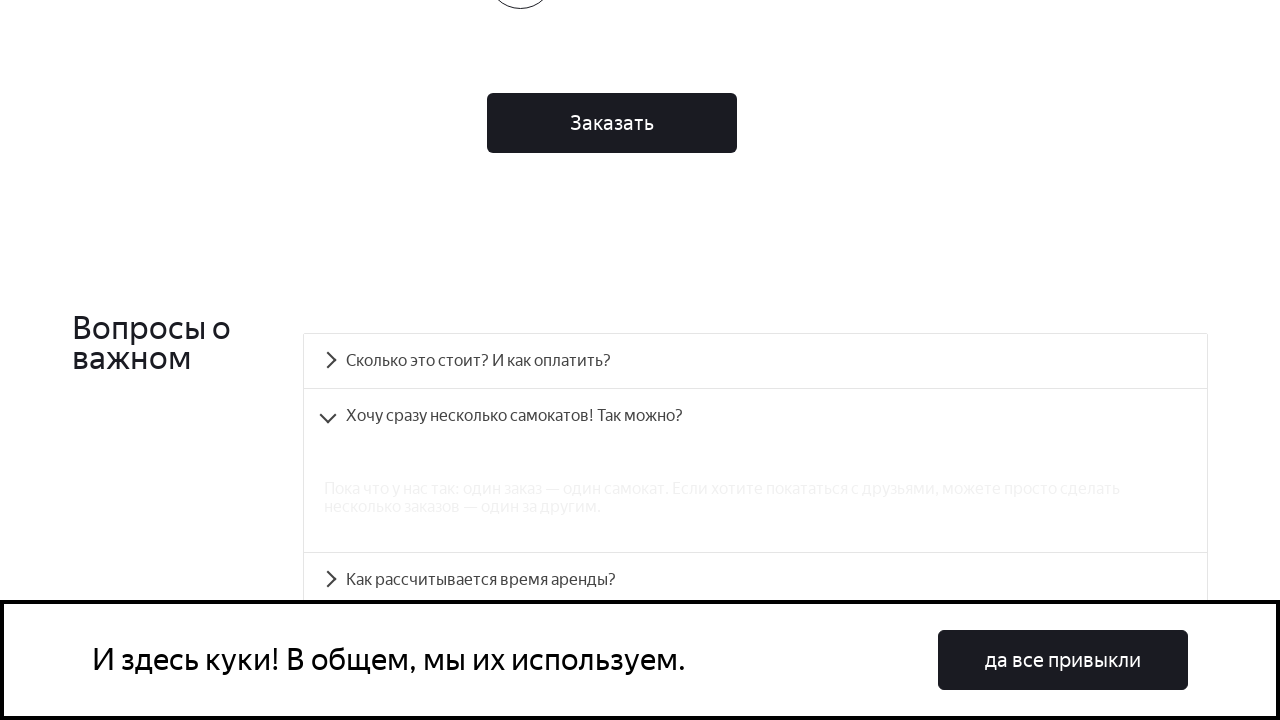

FAQ answer appeared and is visible: 'Пока что у нас так: один заказ — один самокат. Есл...'
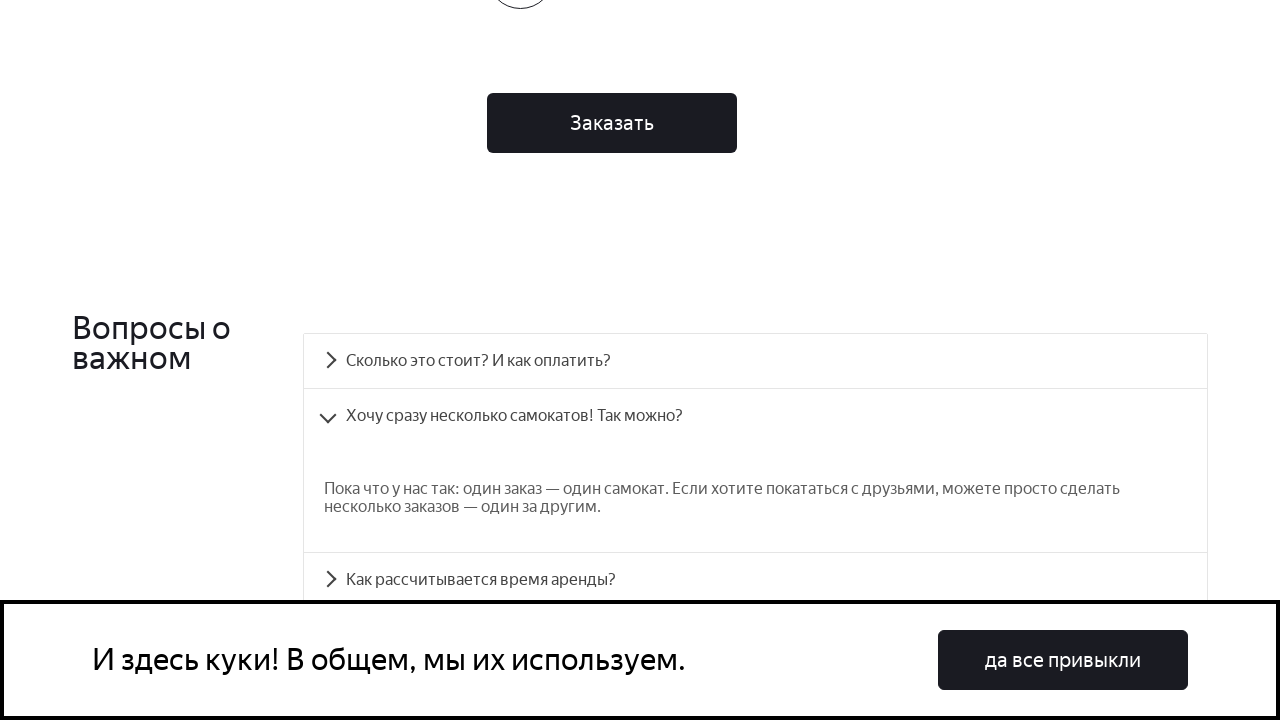

Scrolled to FAQ question: 'Как рассчитывается время аренды?'
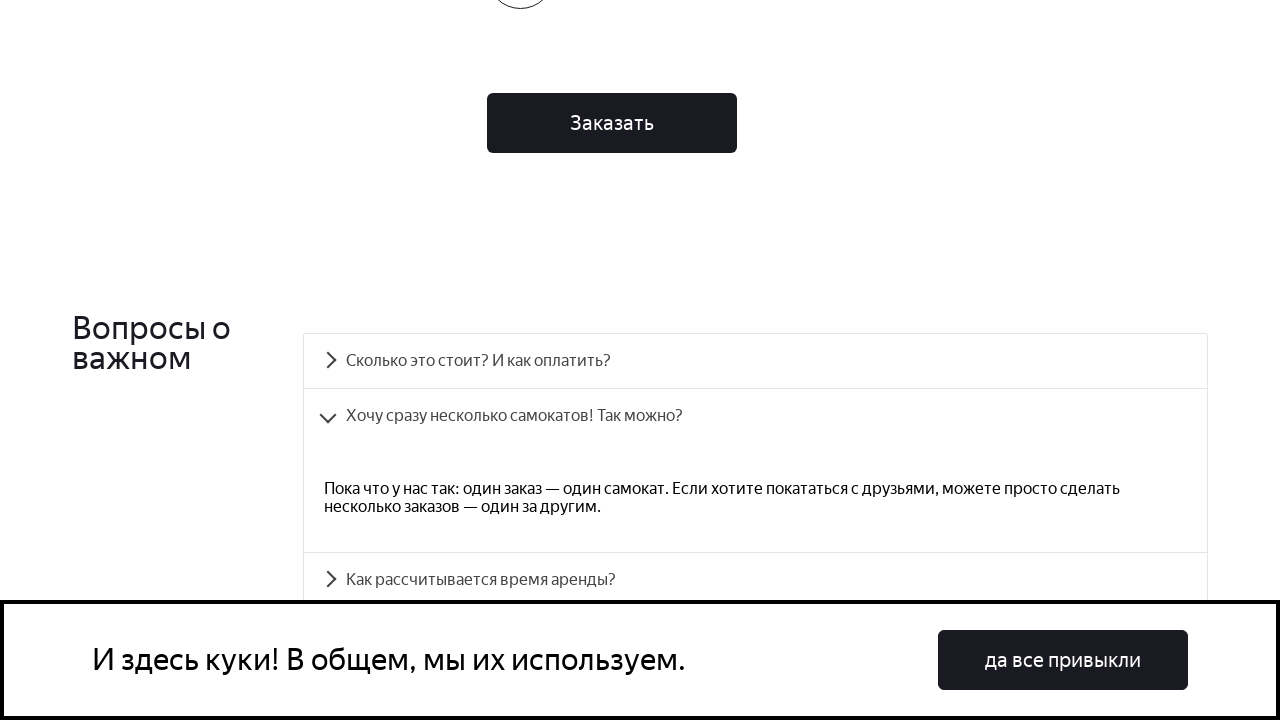

Clicked FAQ question to expand dropdown: 'Как рассчитывается время аренды?' at (755, 580) on xpath=//div[text()='Как рассчитывается время аренды?']
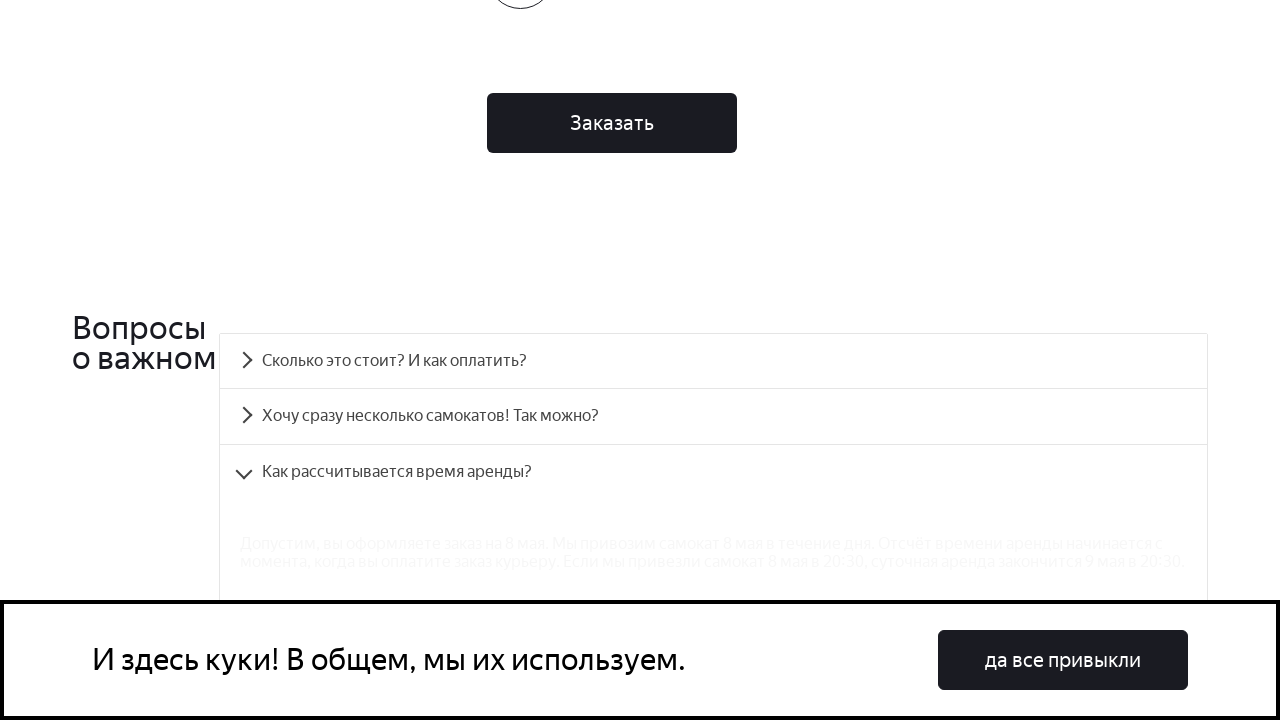

FAQ answer appeared and is visible: 'Допустим, вы оформляете заказ на 8 мая. Мы привози...'
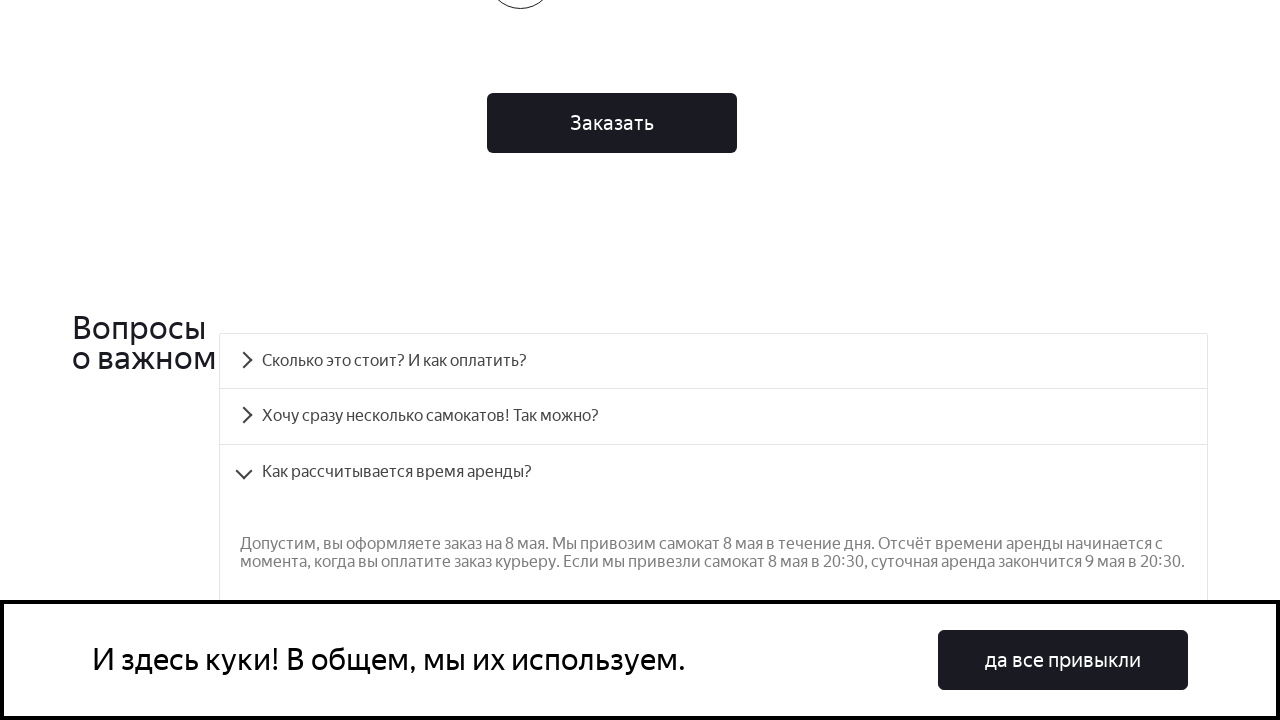

Scrolled to FAQ question: 'Можно ли заказать самокат прямо на сегодня?'
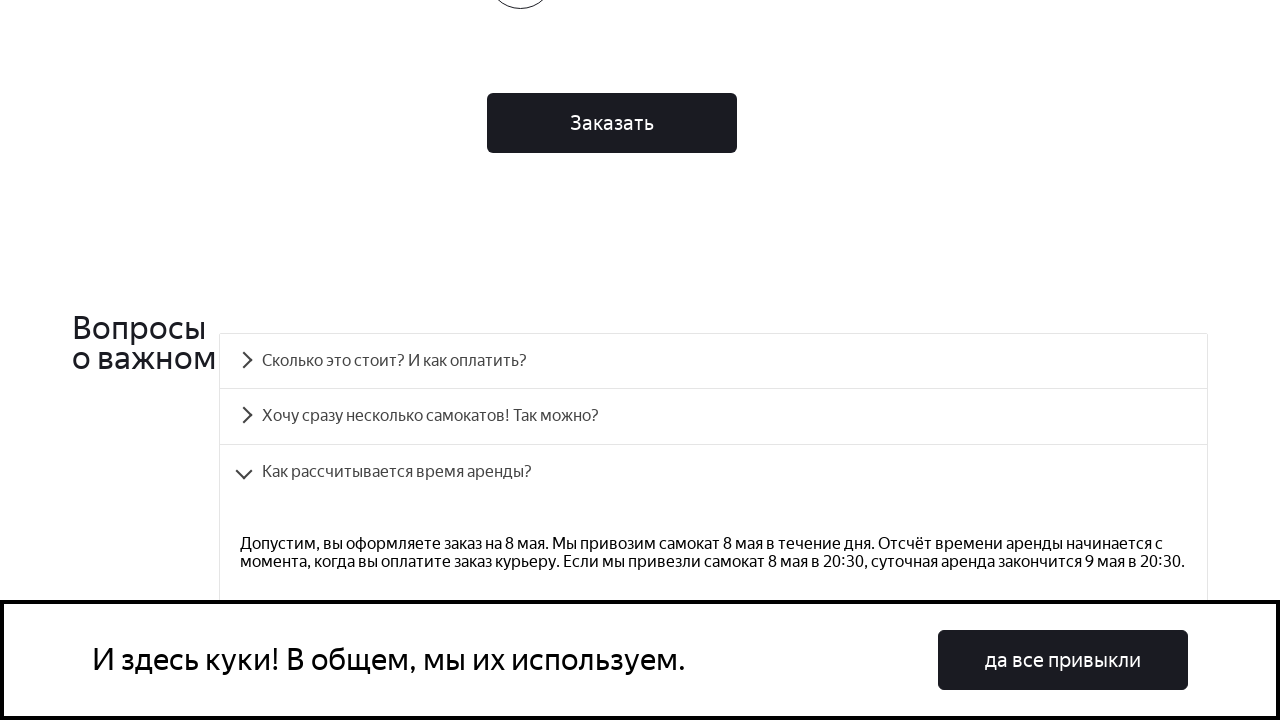

Clicked FAQ question to expand dropdown: 'Можно ли заказать самокат прямо на сегодня?' at (714, 361) on xpath=//div[text()='Можно ли заказать самокат прямо на сегодня?']
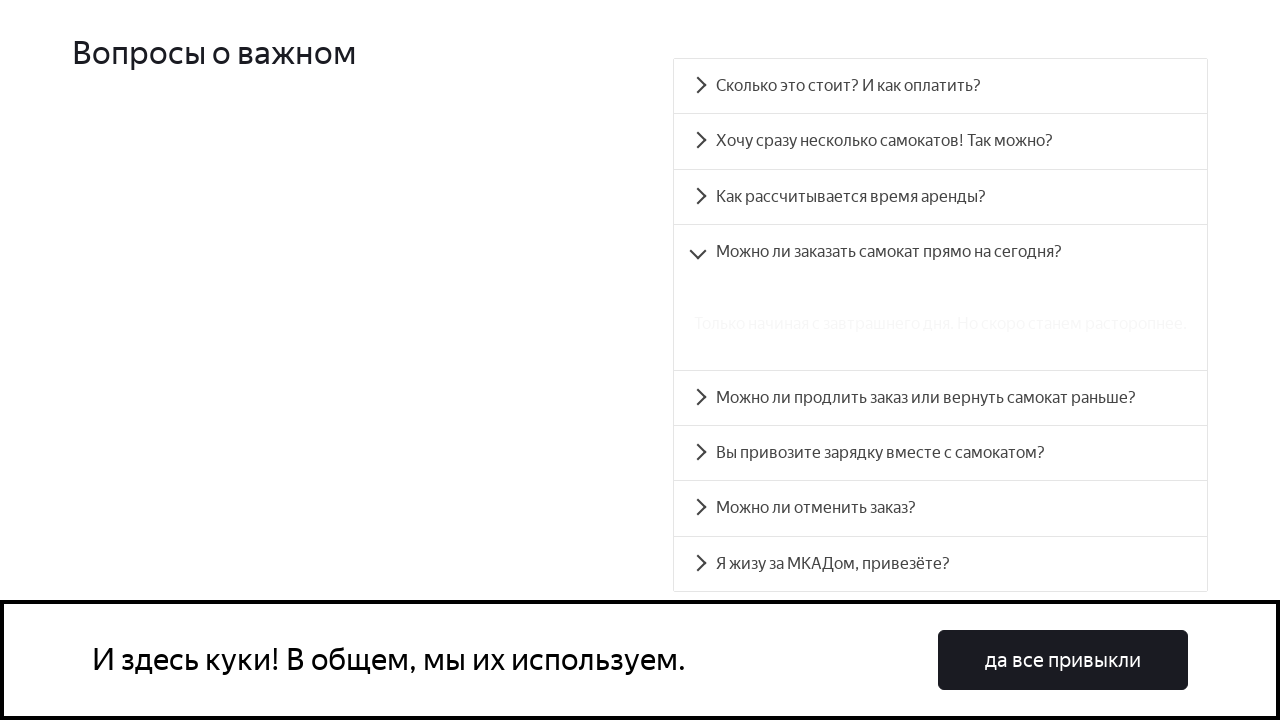

FAQ answer appeared and is visible: 'Только начиная с завтрашнего дня. Но скоро станем ...'
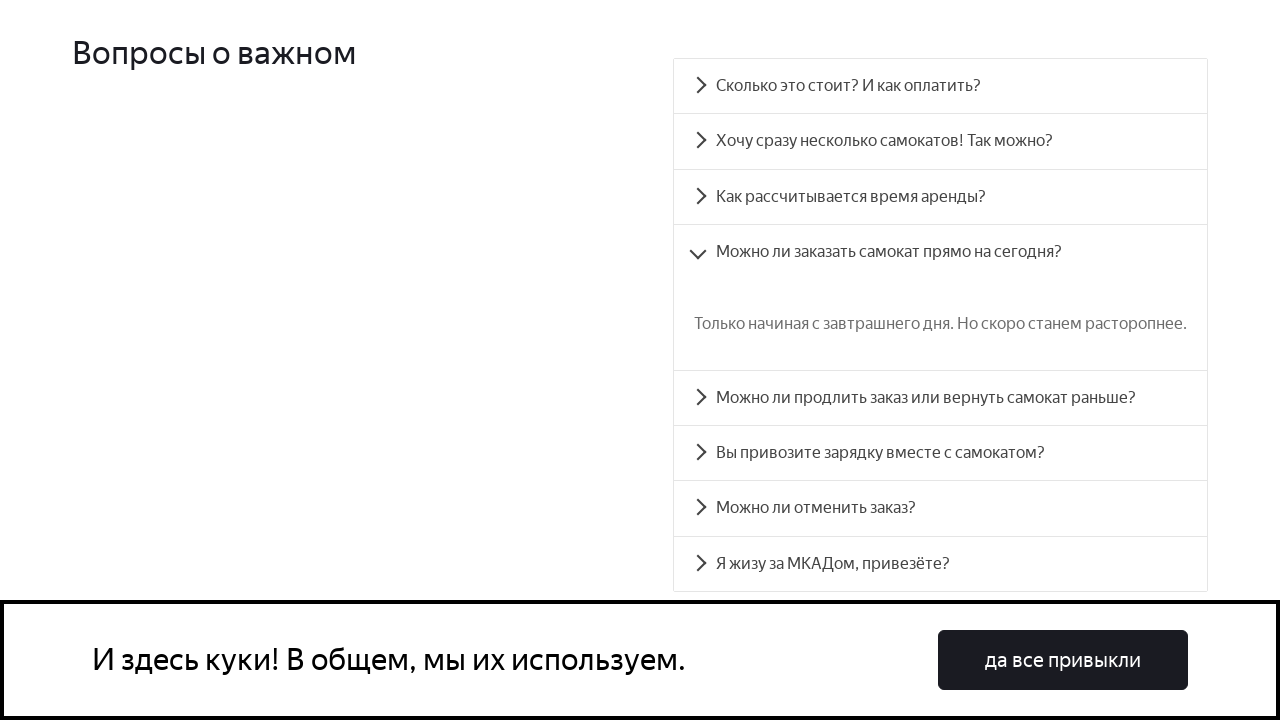

Scrolled to FAQ question: 'Можно ли продлить заказ или вернуть самокат раньше?'
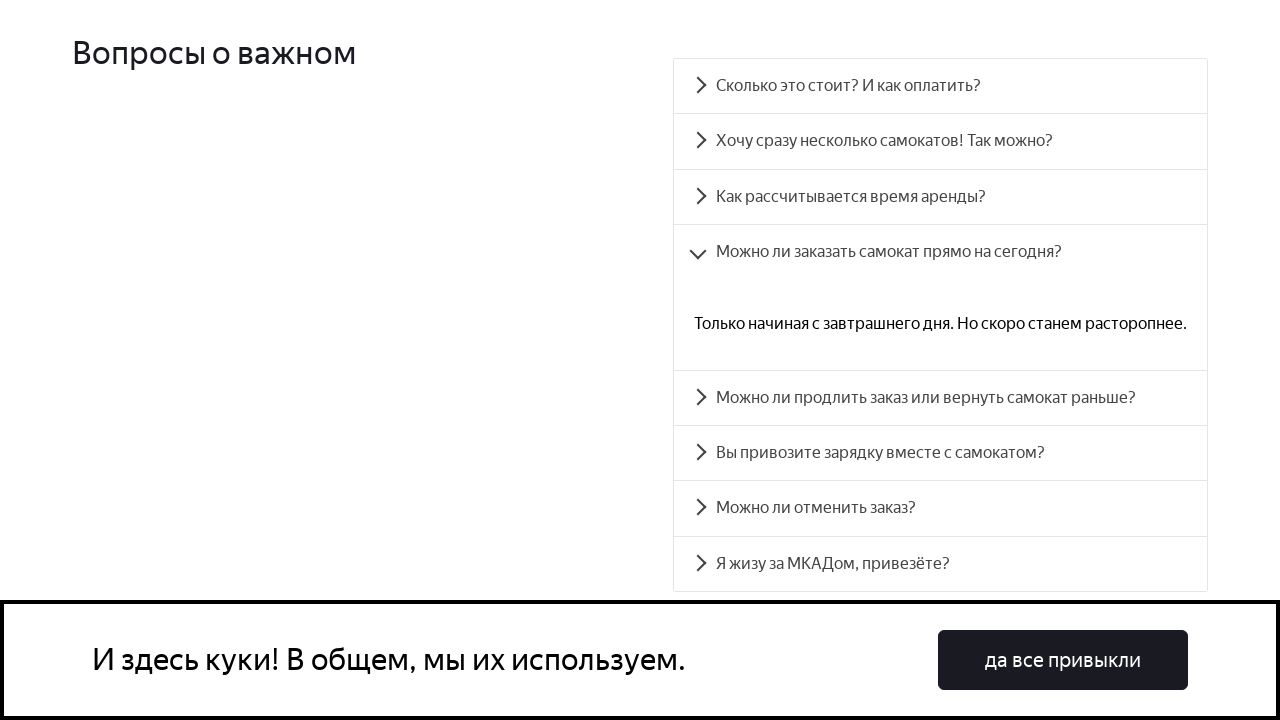

Clicked FAQ question to expand dropdown: 'Можно ли продлить заказ или вернуть самокат раньше?' at (940, 398) on xpath=//div[text()='Можно ли продлить заказ или вернуть самокат раньше?']
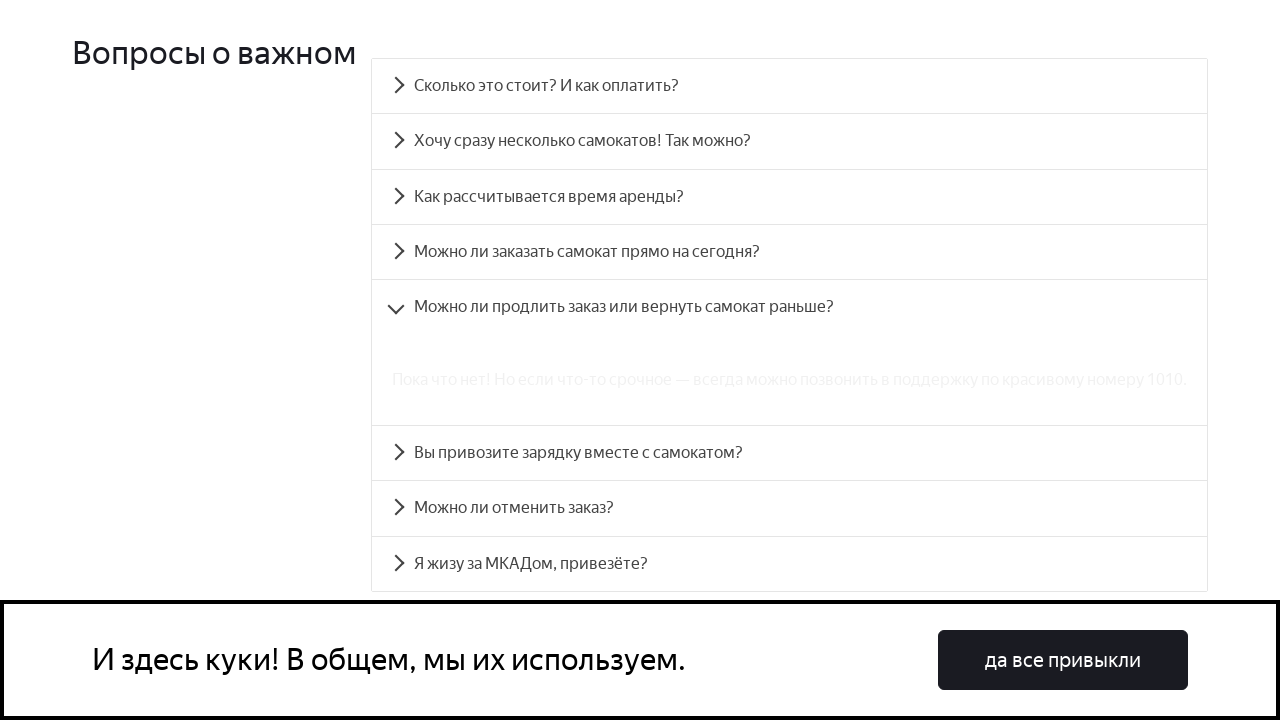

FAQ answer appeared and is visible: 'Пока что нет! Но если что-то срочное — всегда можн...'
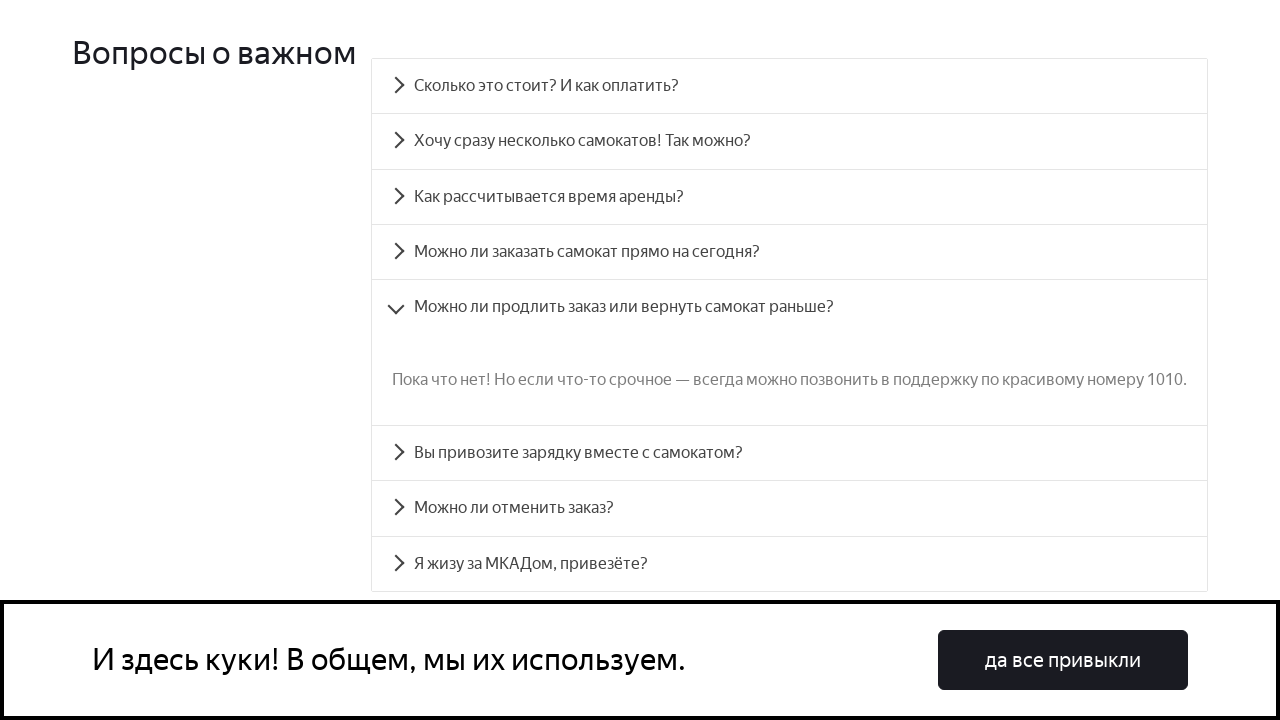

Scrolled to FAQ question: 'Вы привозите зарядку вместе с самокатом?'
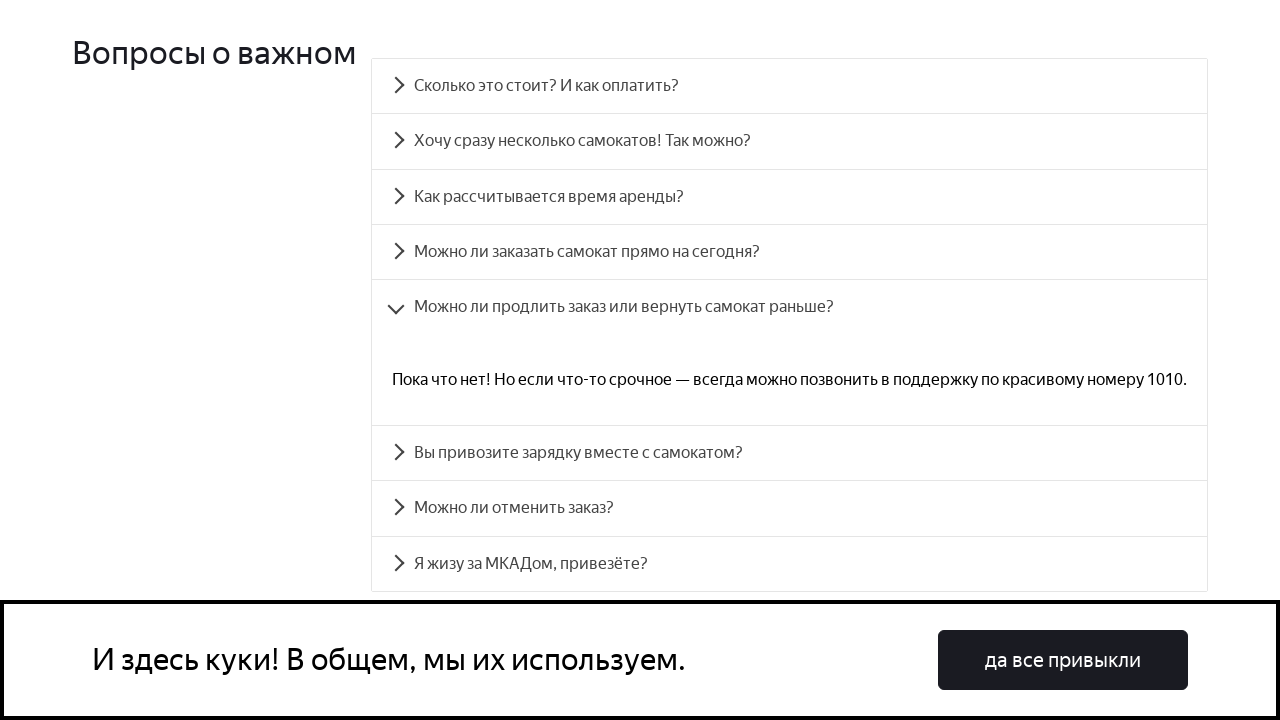

Clicked FAQ question to expand dropdown: 'Вы привозите зарядку вместе с самокатом?' at (790, 453) on xpath=//div[text()='Вы привозите зарядку вместе с самокатом?']
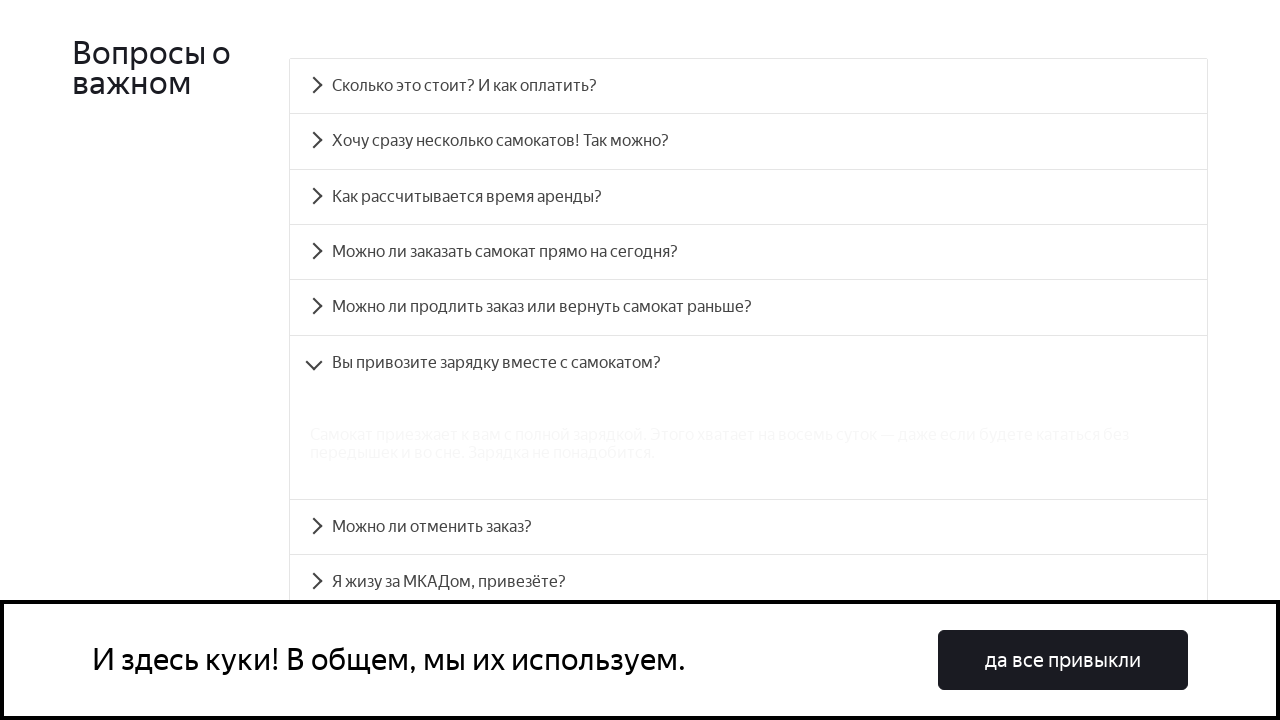

FAQ answer appeared and is visible: 'Самокат приезжает к вам с полной зарядкой. Этого х...'
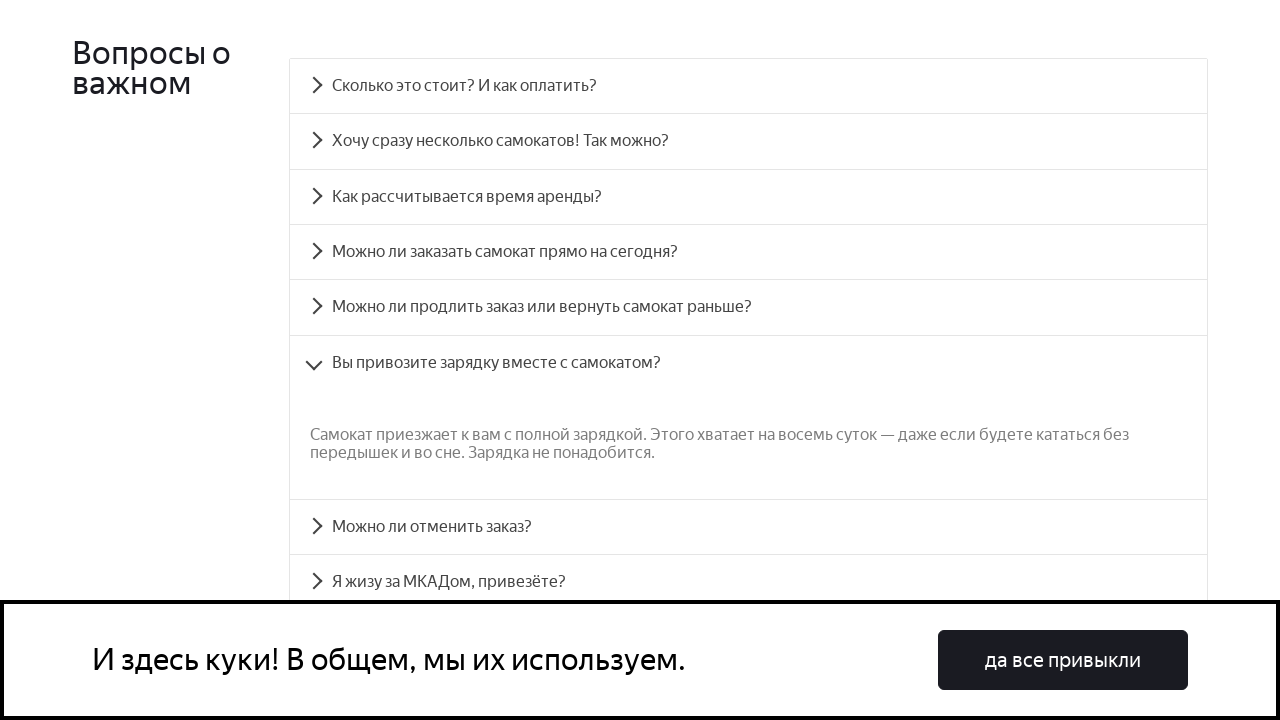

Scrolled to FAQ question: 'Можно ли отменить заказ?'
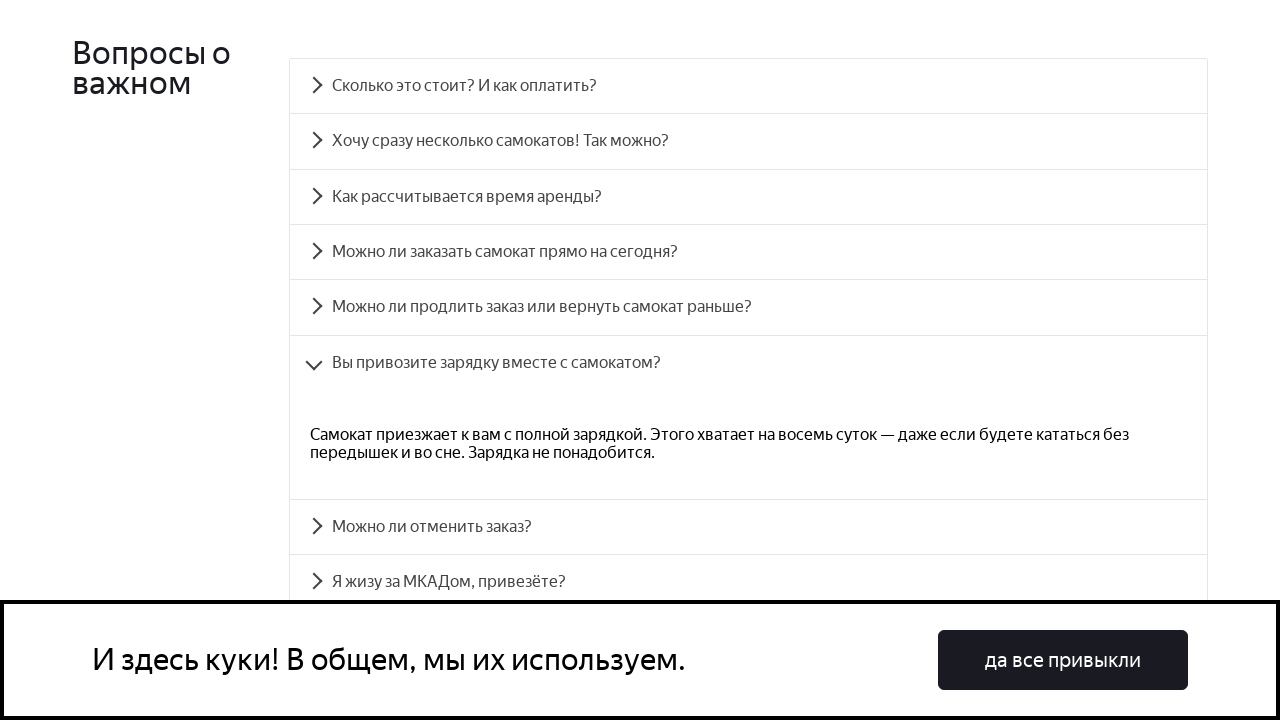

Clicked FAQ question to expand dropdown: 'Можно ли отменить заказ?' at (748, 527) on xpath=//div[text()='Можно ли отменить заказ?']
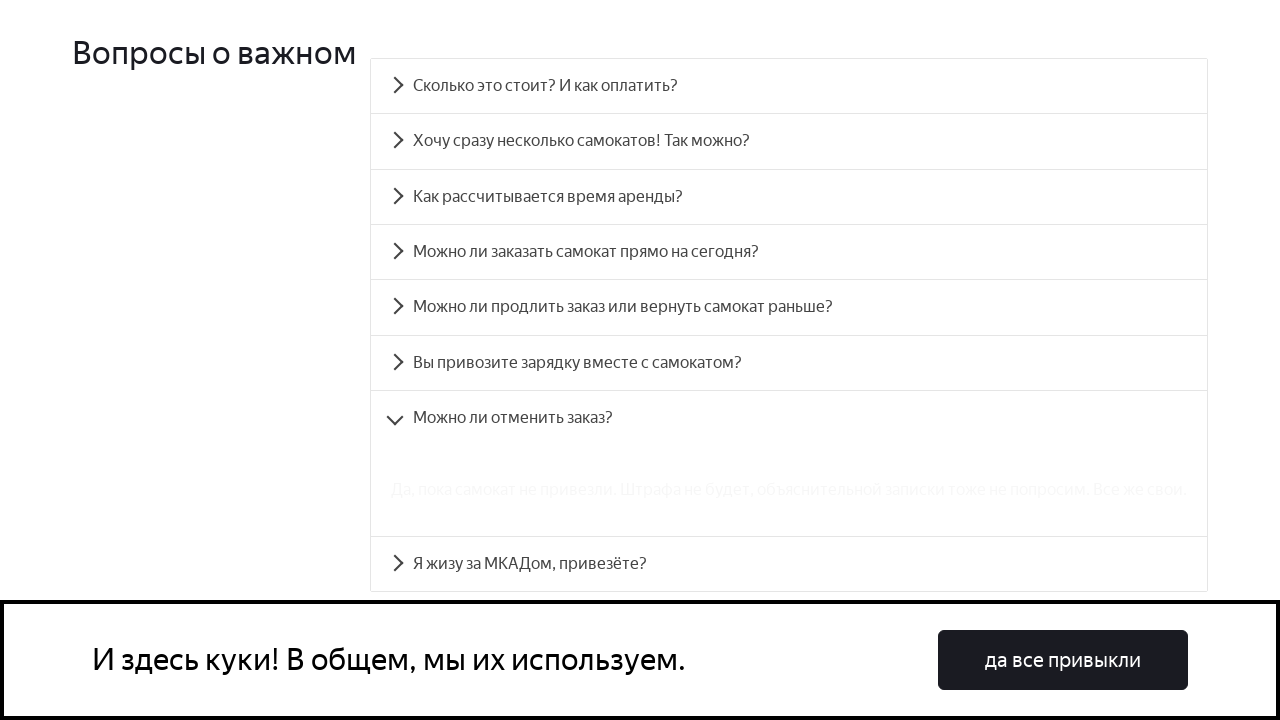

FAQ answer appeared and is visible: 'Да, пока самокат не привезли. Штрафа не будет, объ...'
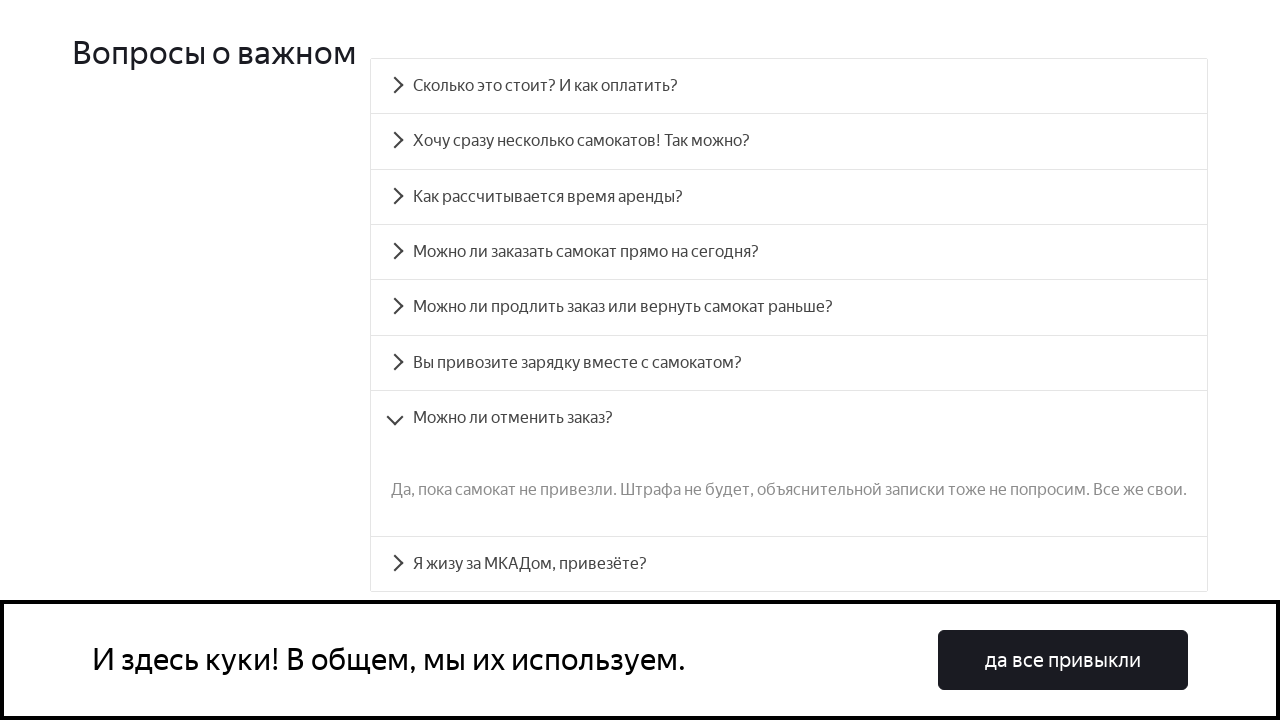

Scrolled to FAQ question: 'Я жизу за МКАДом, привезёте?'
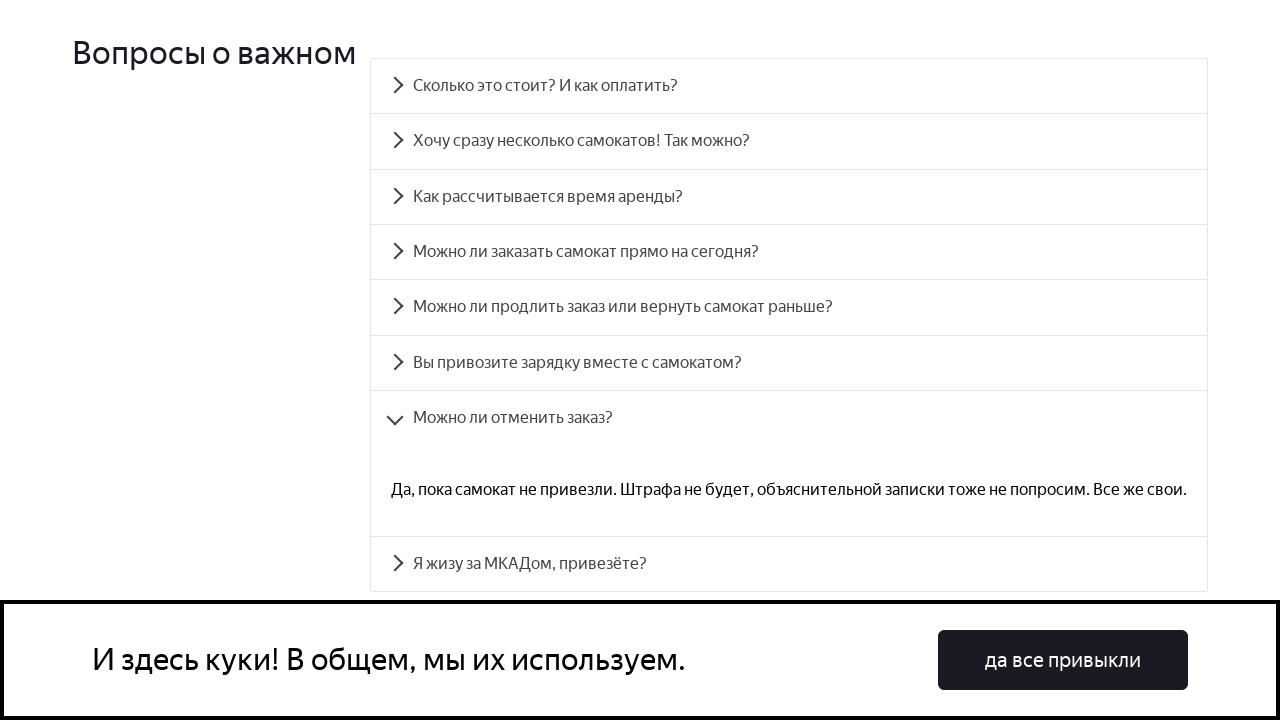

Clicked FAQ question to expand dropdown: 'Я жизу за МКАДом, привезёте?' at (789, 564) on xpath=//div[text()='Я жизу за МКАДом, привезёте?']
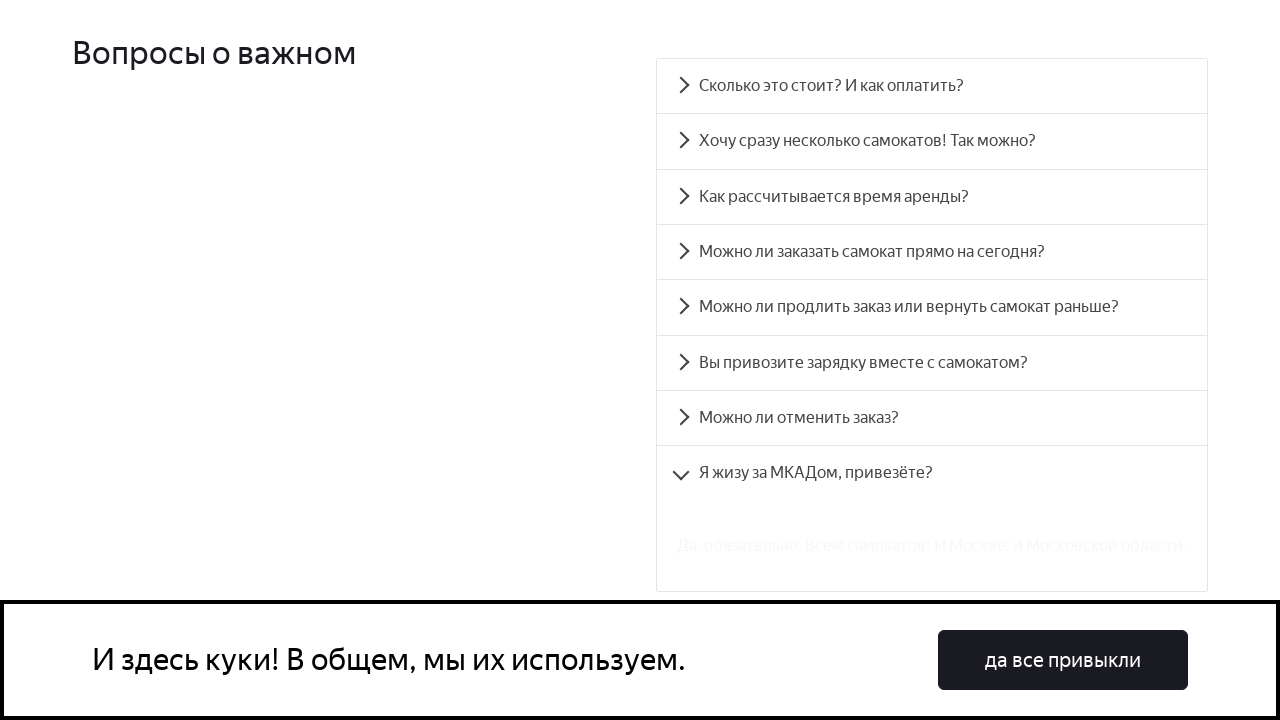

FAQ answer appeared and is visible: 'Да, обязательно. Всем самокатов! И Москве, и Моско...'
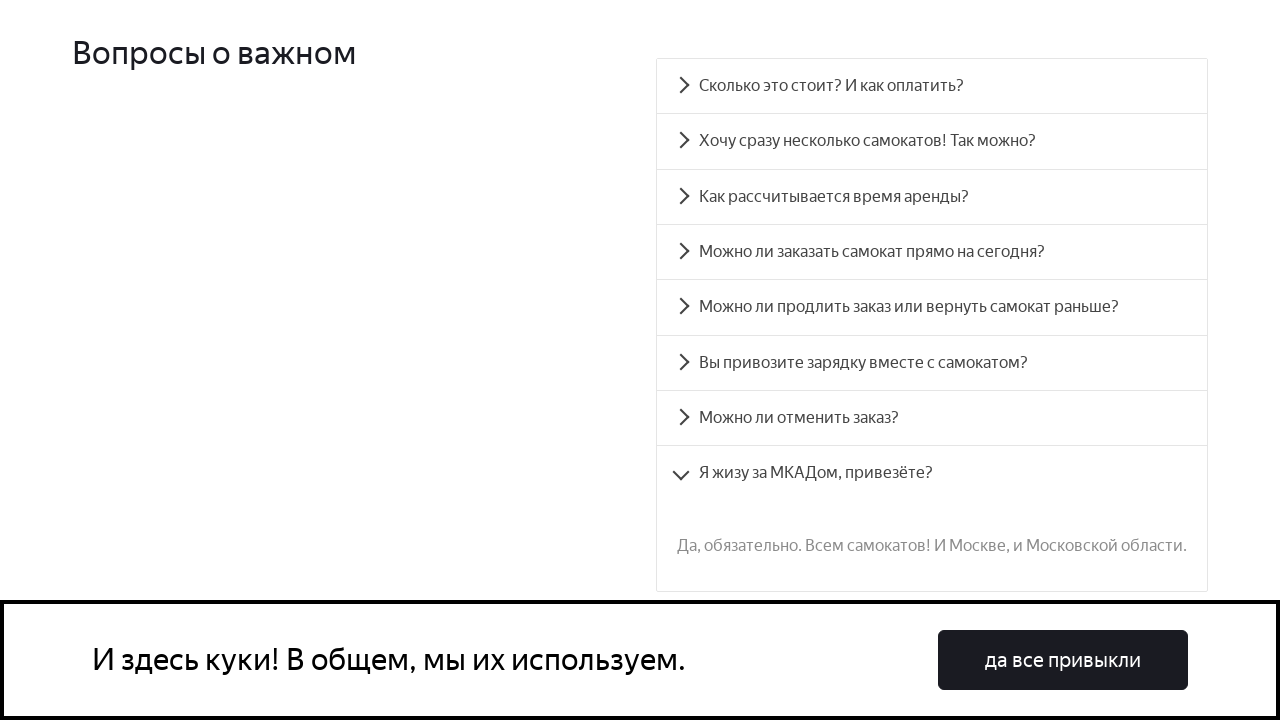

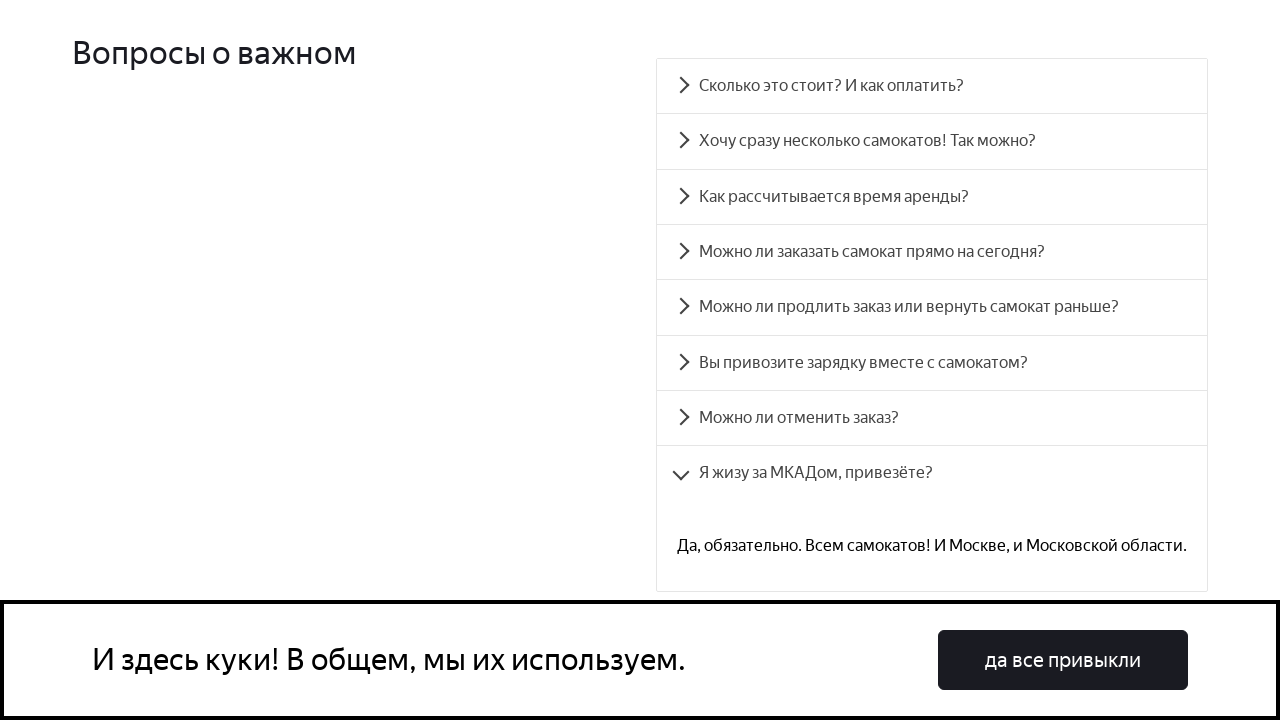